Tests selecting the "Yes" radio button and verifying the selection is displayed

Starting URL: https://demoqa.com/

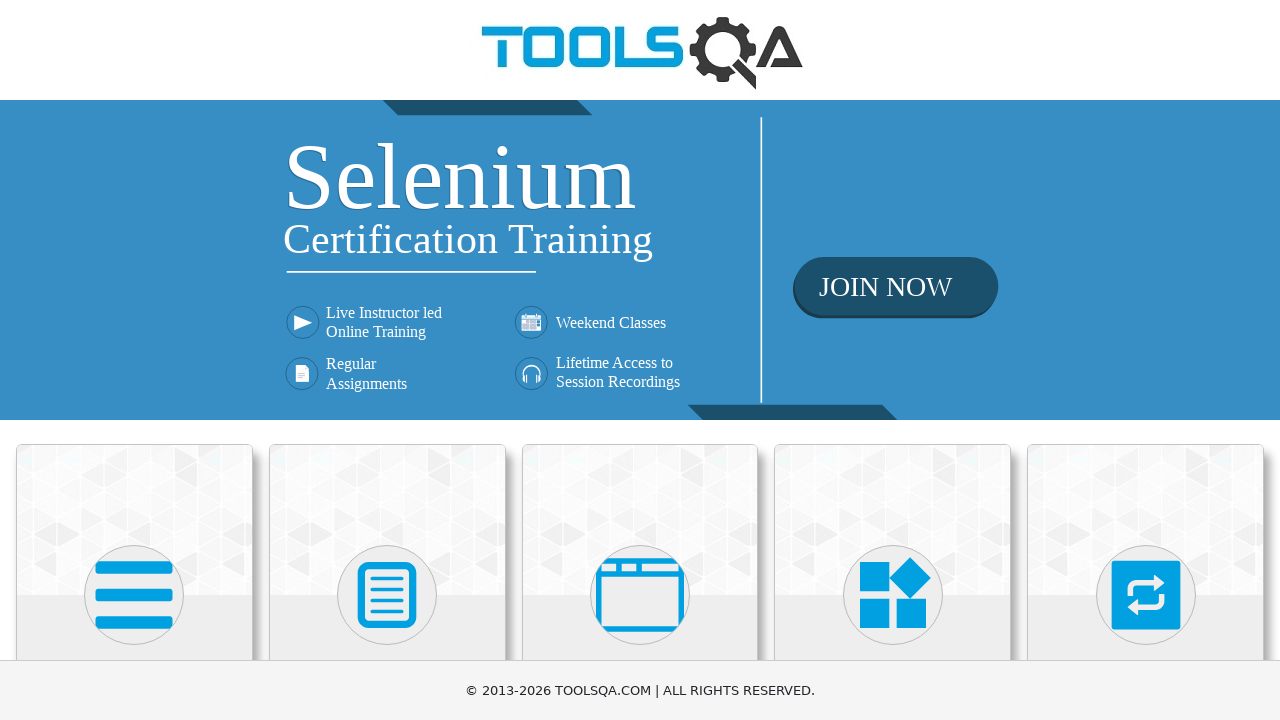

Clicked on the Elements card at (134, 520) on xpath=//div[1][@class='card mt-4 top-card']
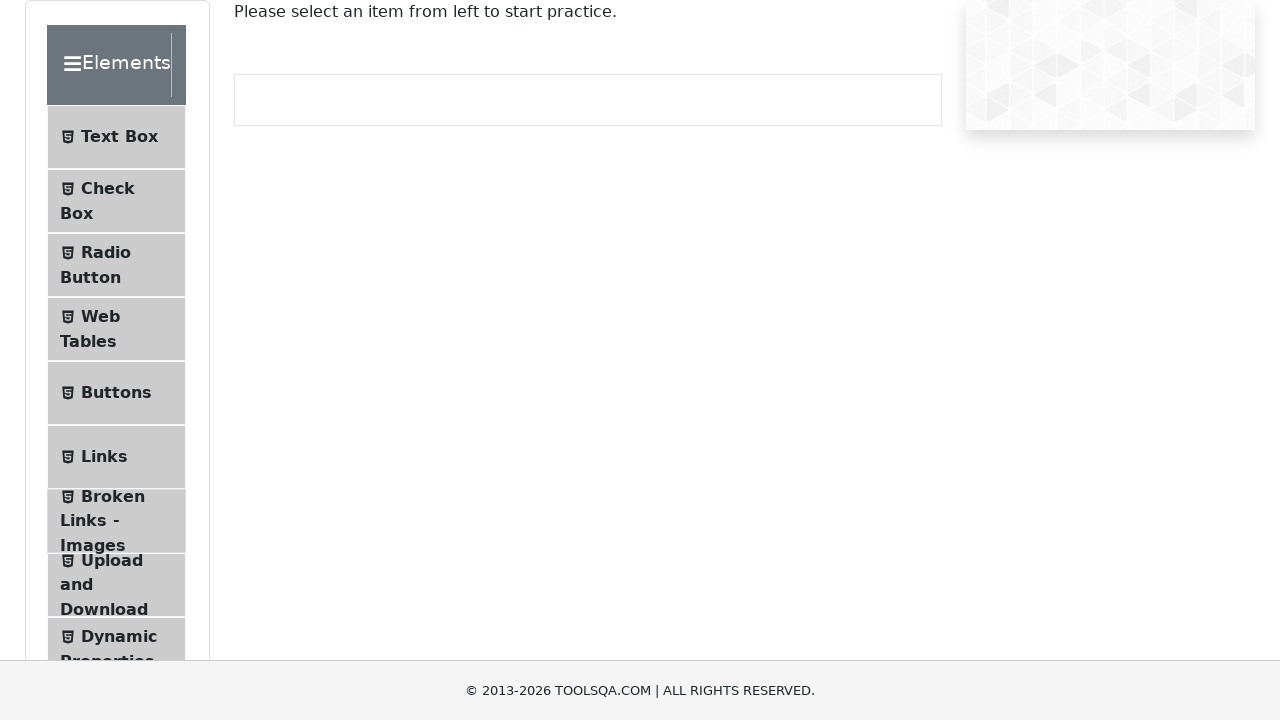

Clicked on Radio Button menu item at (116, 265) on #item-2
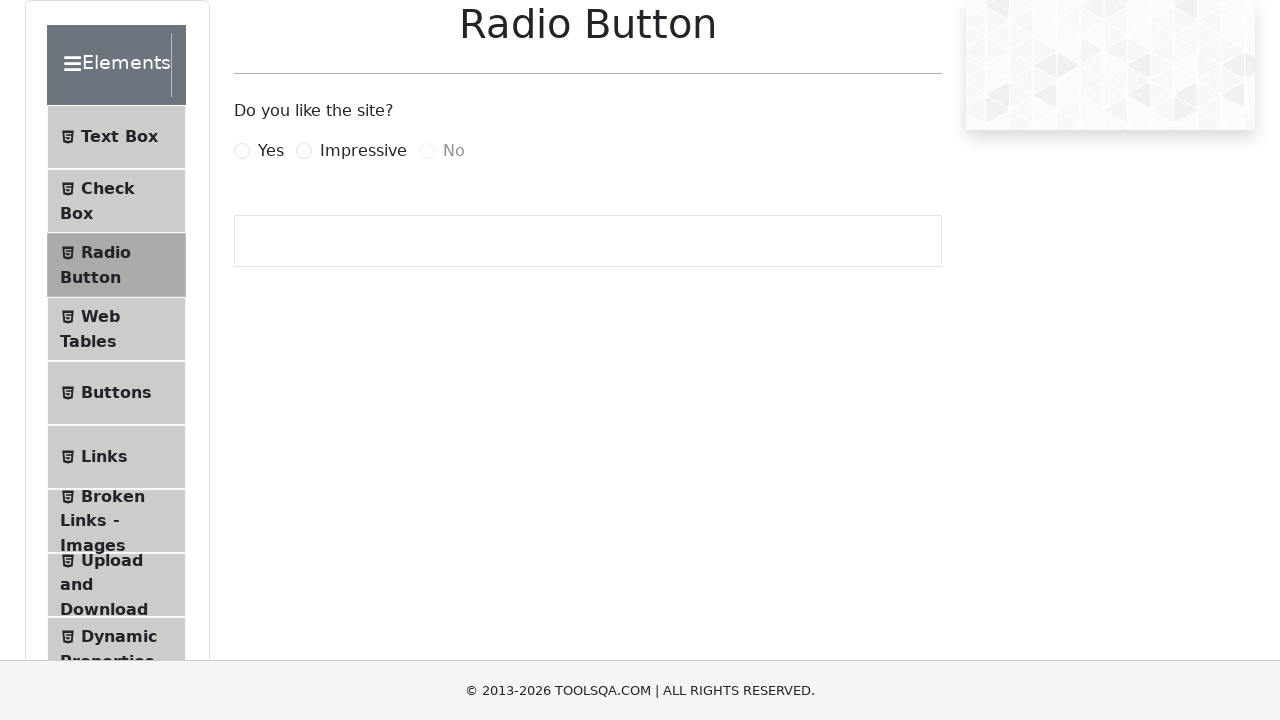

Clicked the Yes radio button (forced click) at (242, 151) on #yesRadio
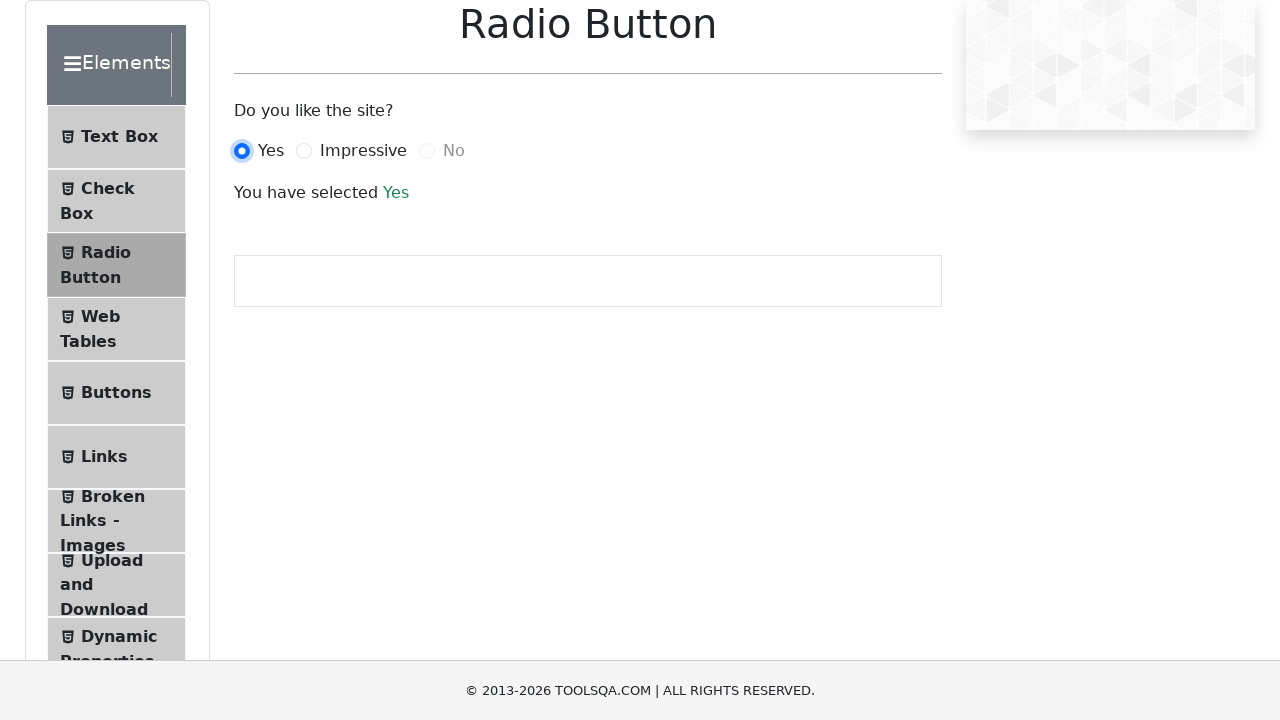

Located the success text element
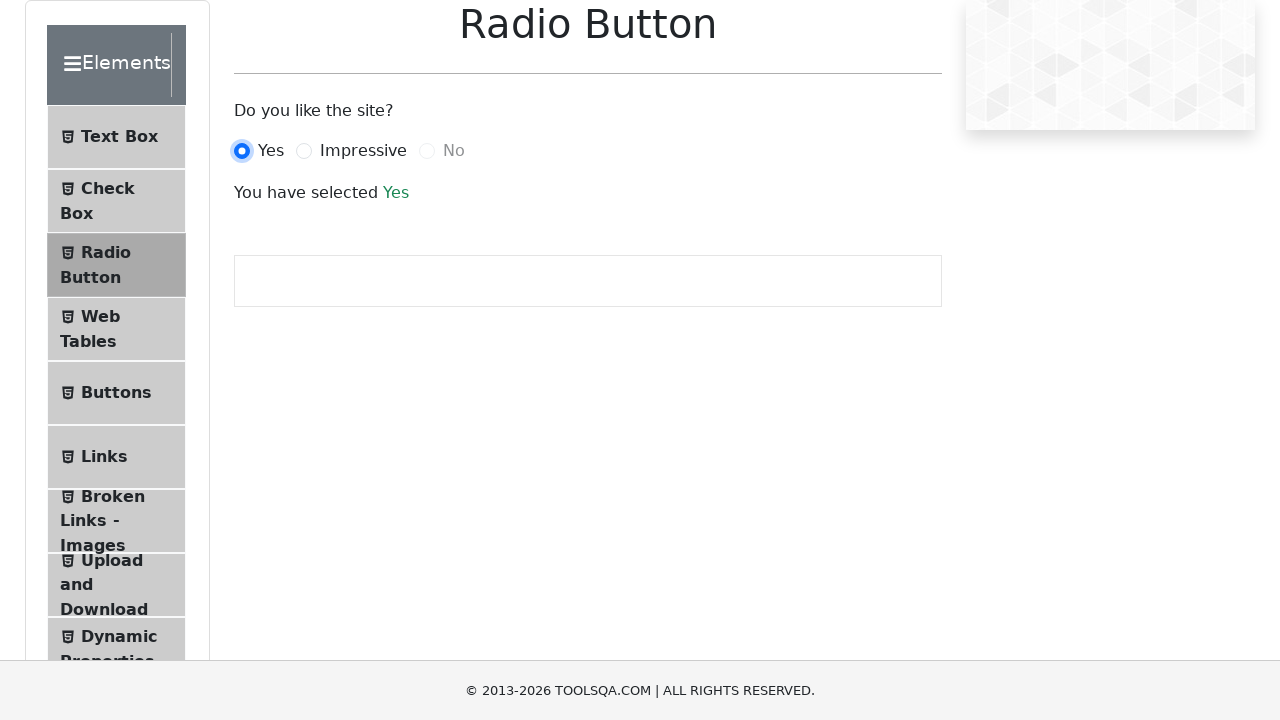

Verified that 'Yes' radio button selection is displayed correctly
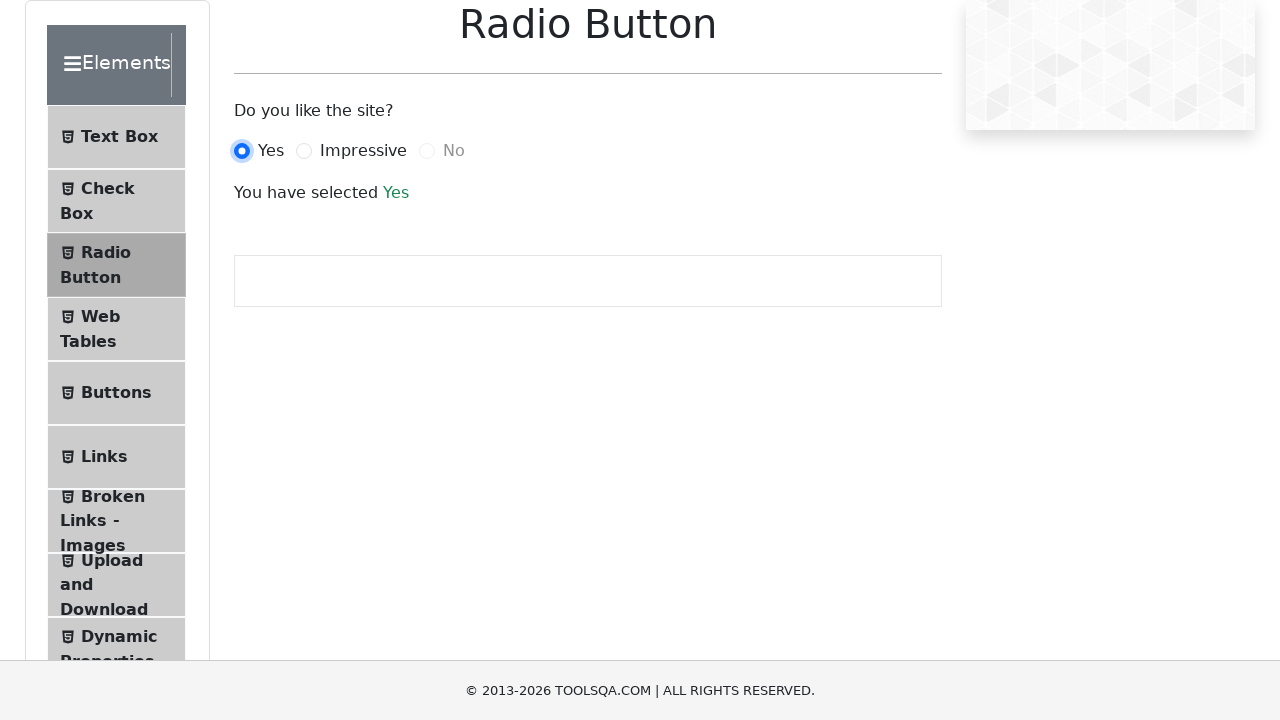

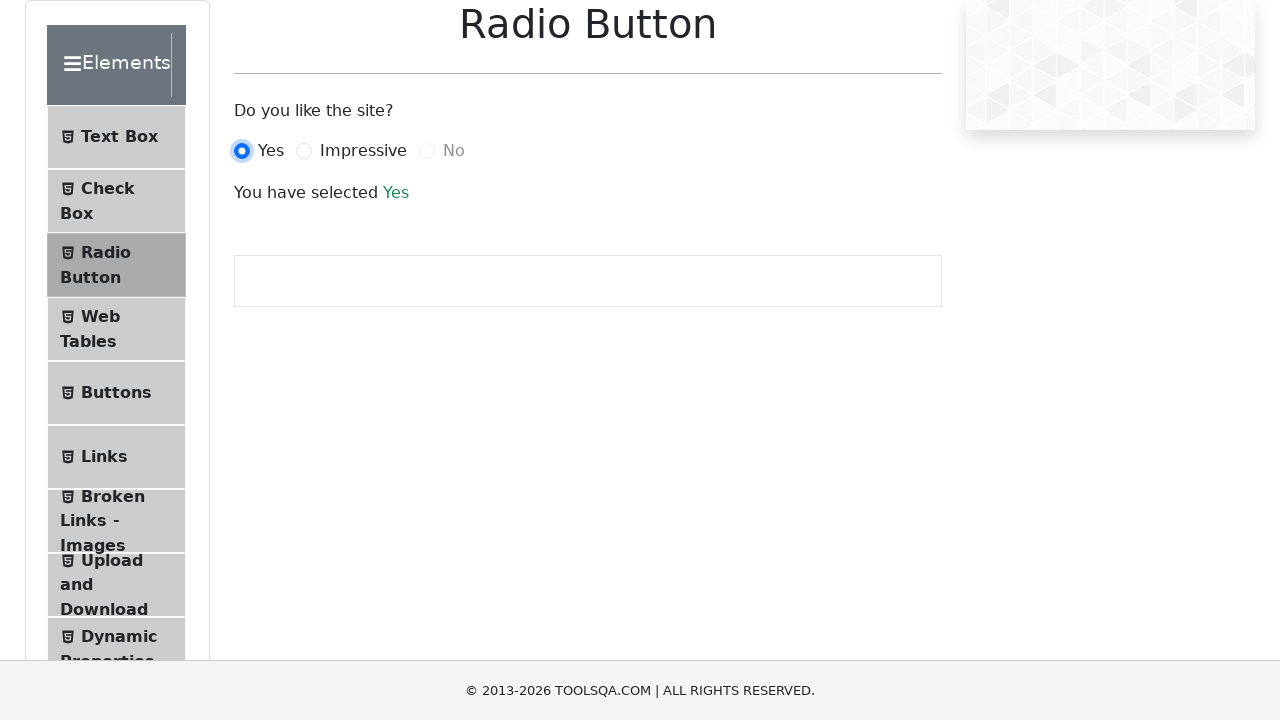